Validates that double-clicking the double-click button displays the success message

Starting URL: https://demoqa.com/buttons

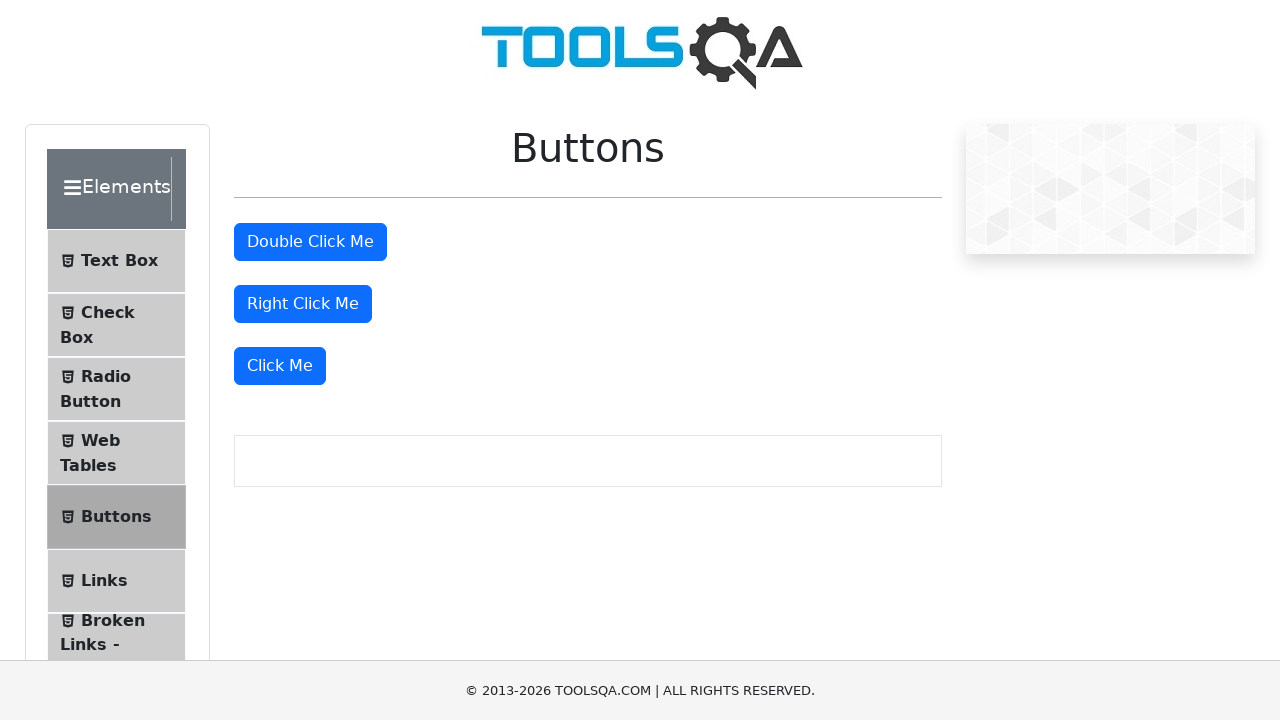

Located the double-click button element
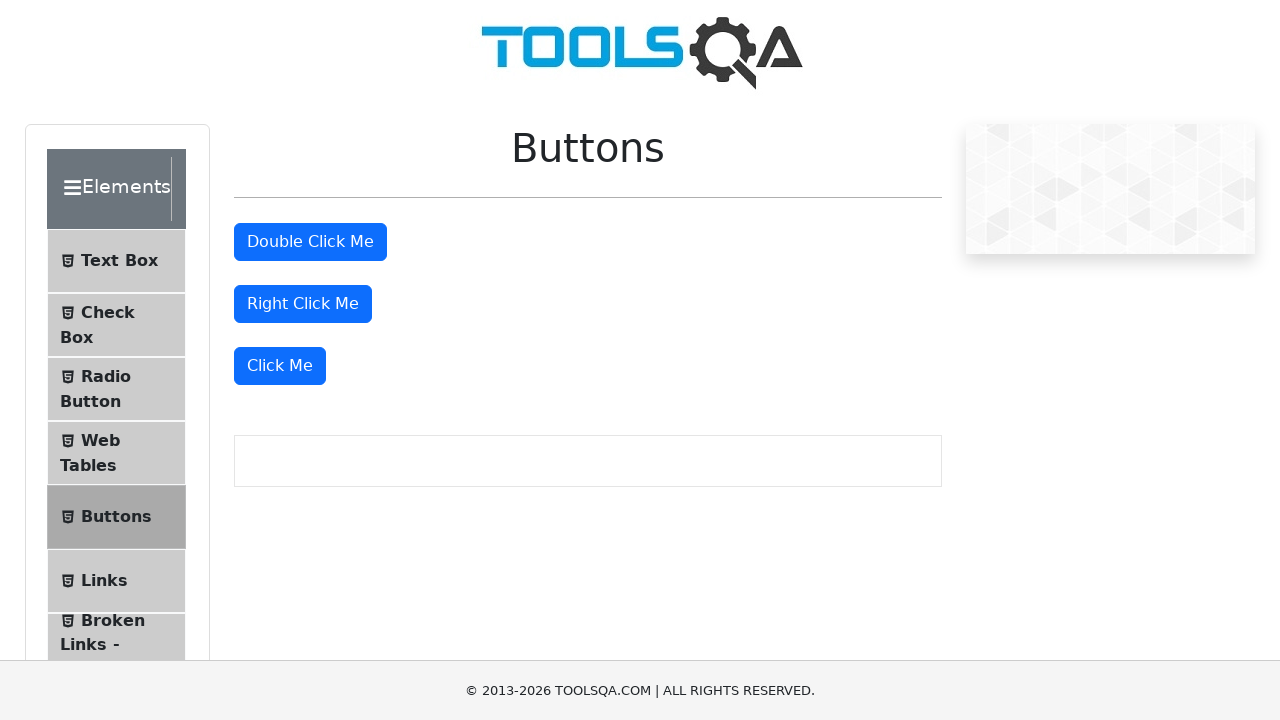

Scrolled double-click button into view
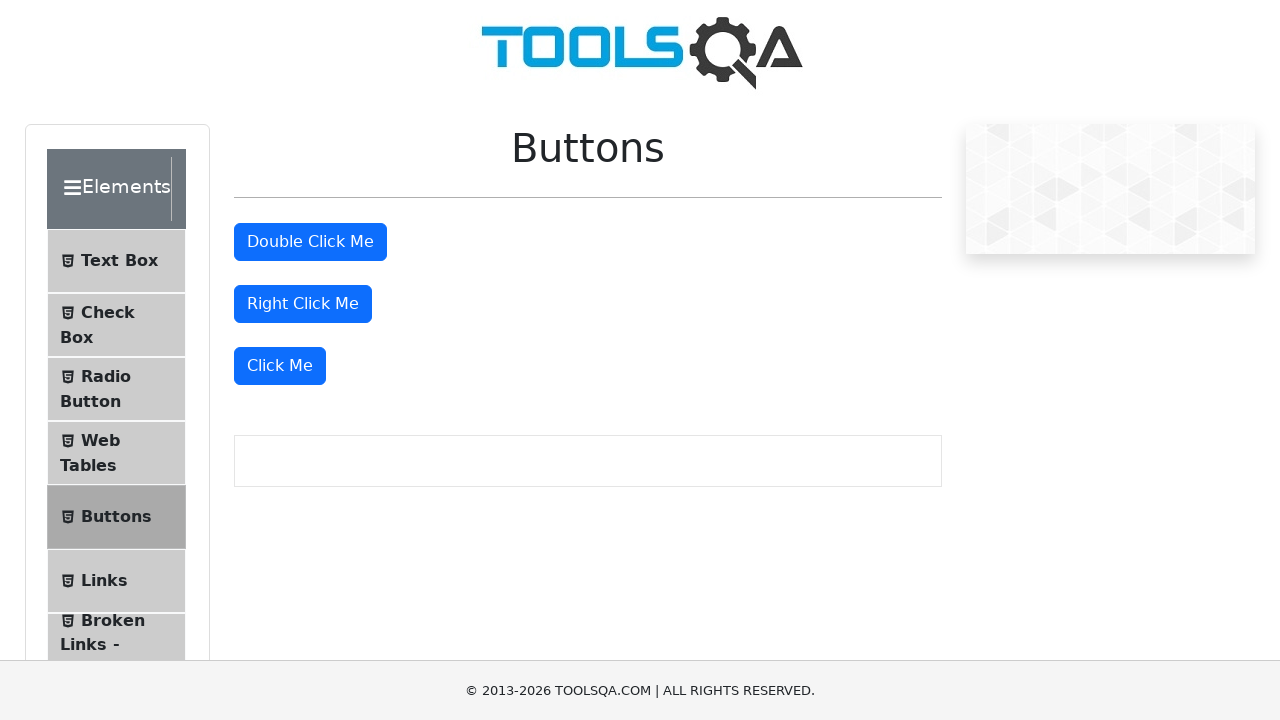

Double-clicked the double-click button at (310, 242) on #doubleClickBtn
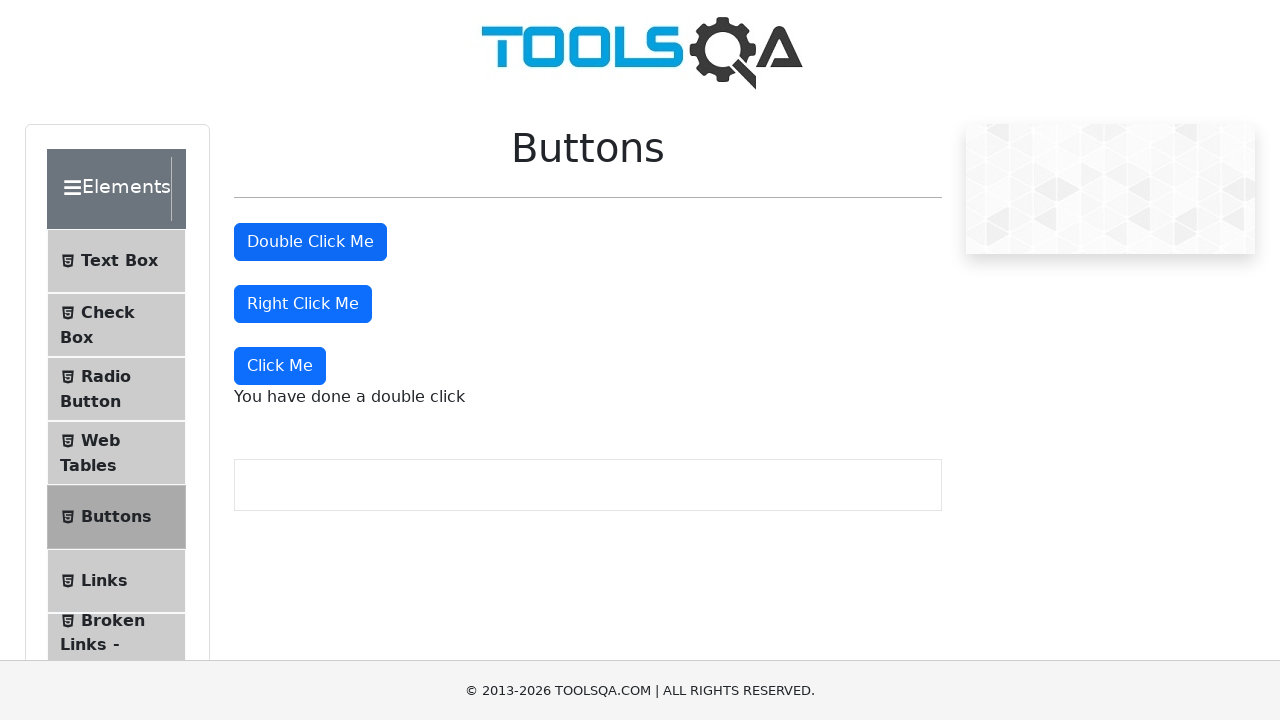

Waited for double-click success message to appear
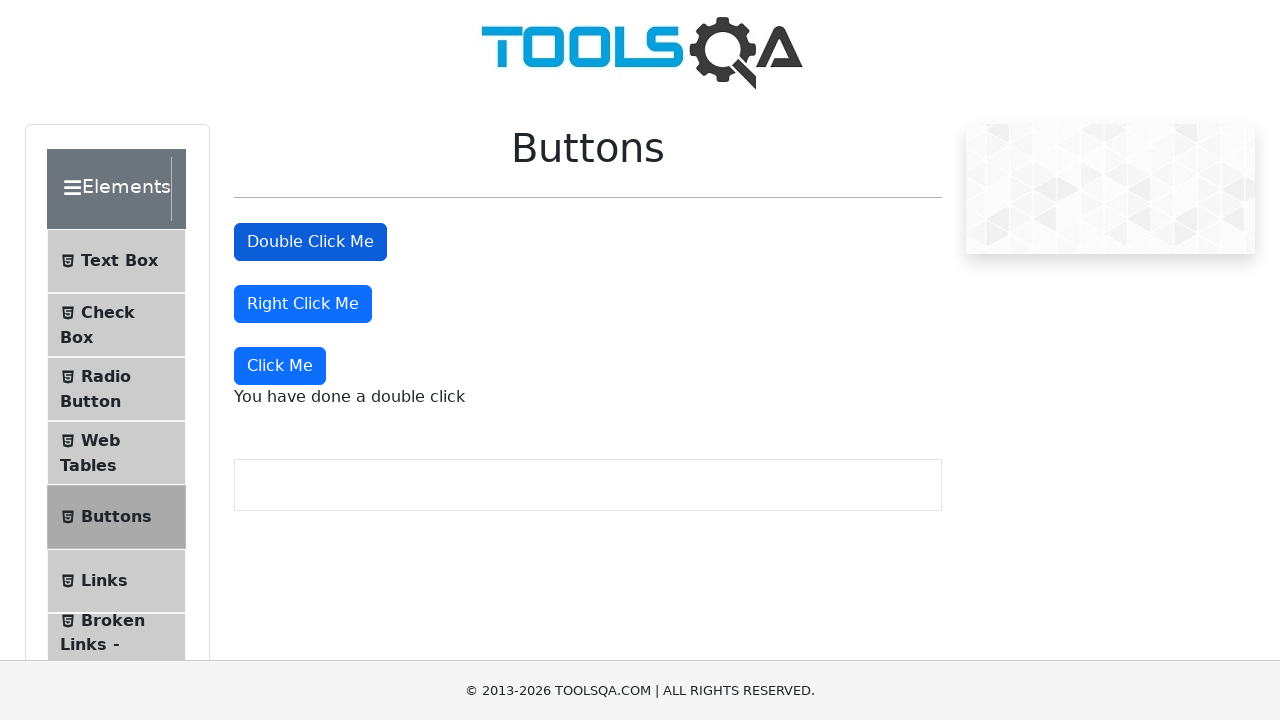

Verified double-click success message is visible
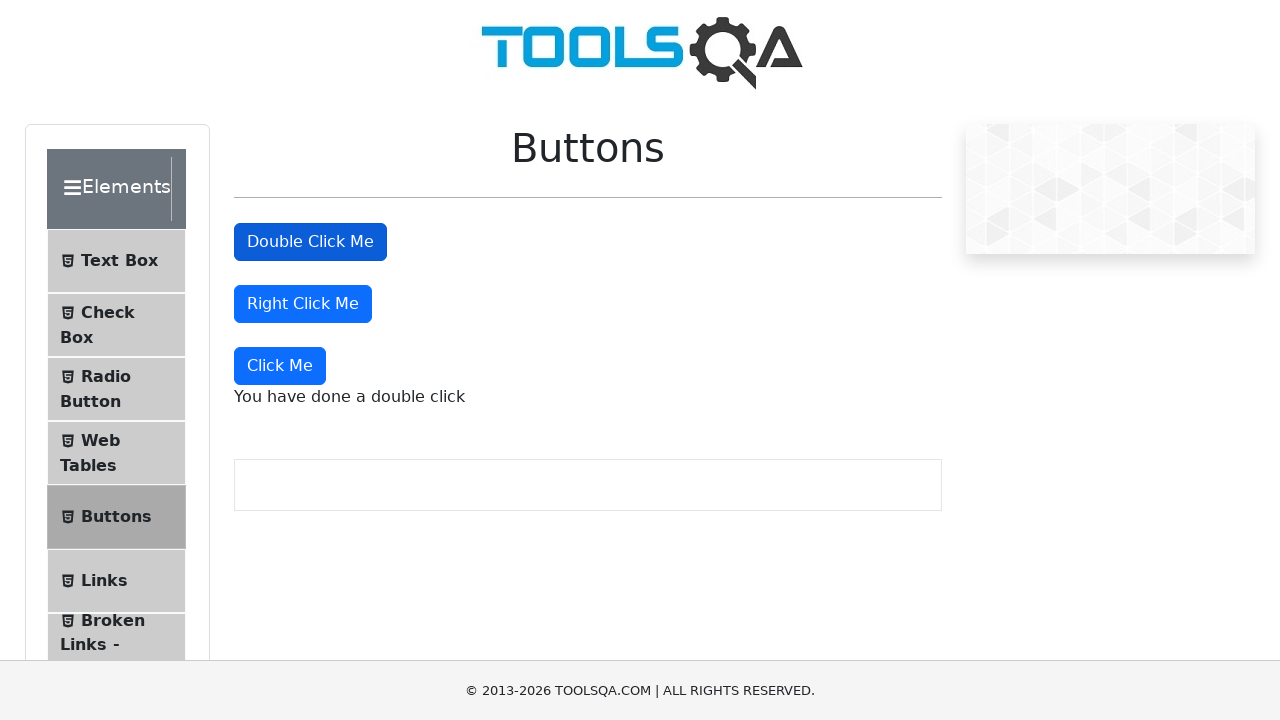

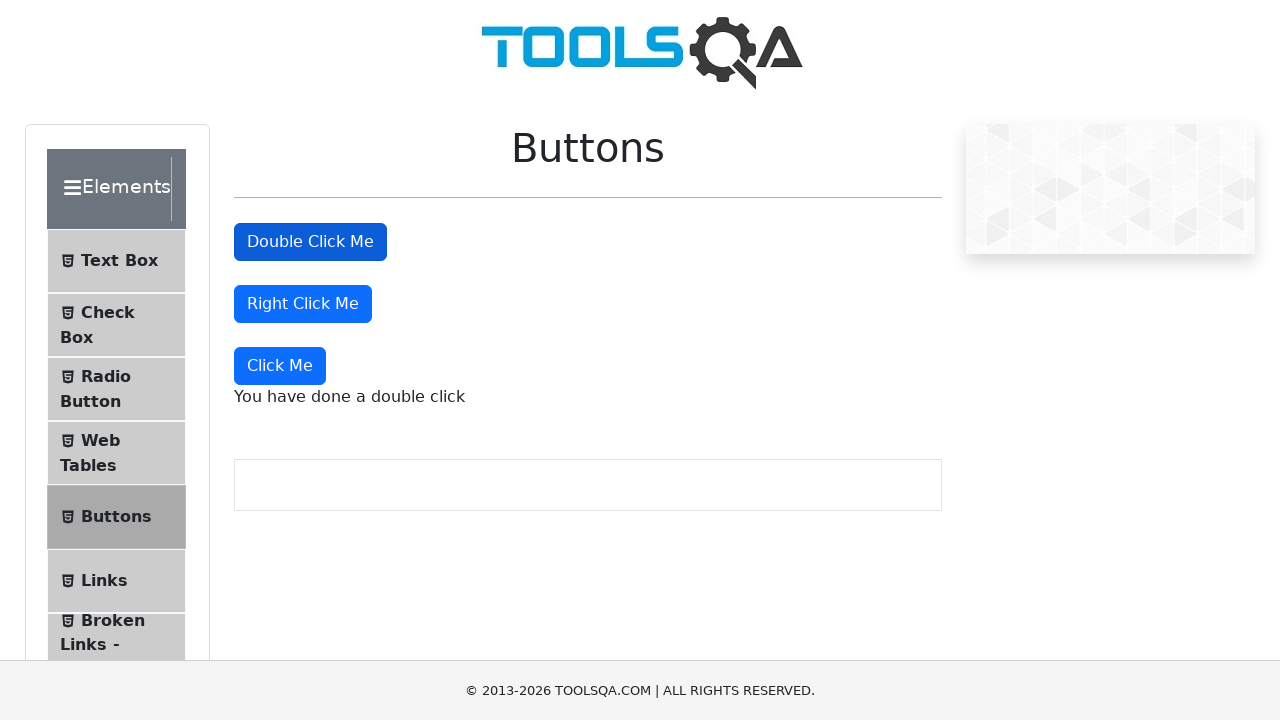